Tests enabling the input field by clicking the Enable button and verifying the field becomes active

Starting URL: https://the-internet.herokuapp.com/dynamic_controls

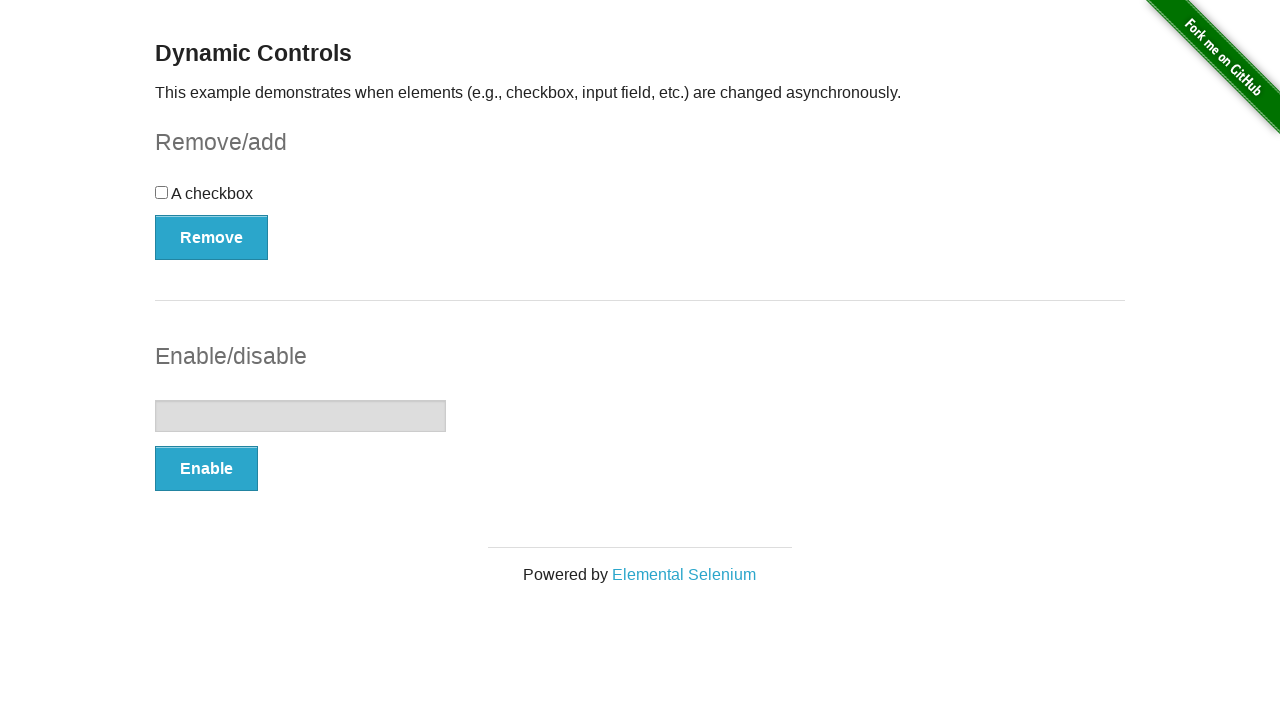

Navigated to dynamic controls page
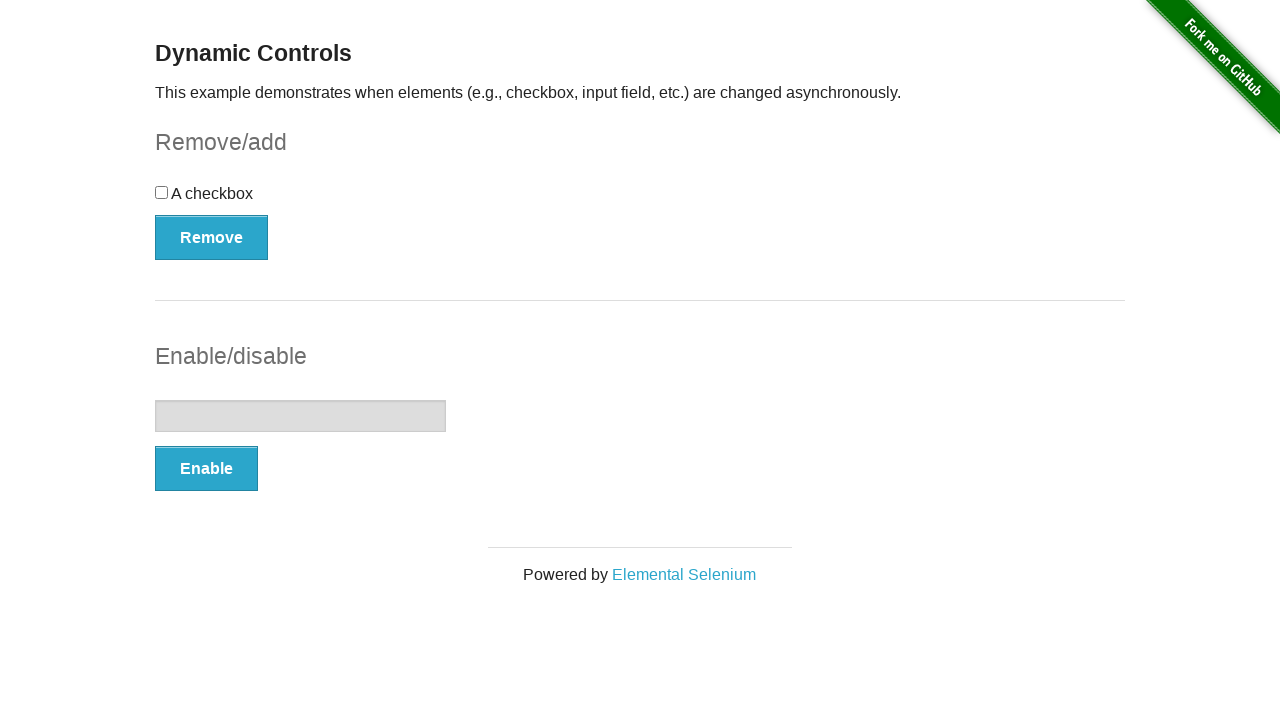

Clicked Enable button to enable the input field at (206, 469) on button[onclick='swapInput()']
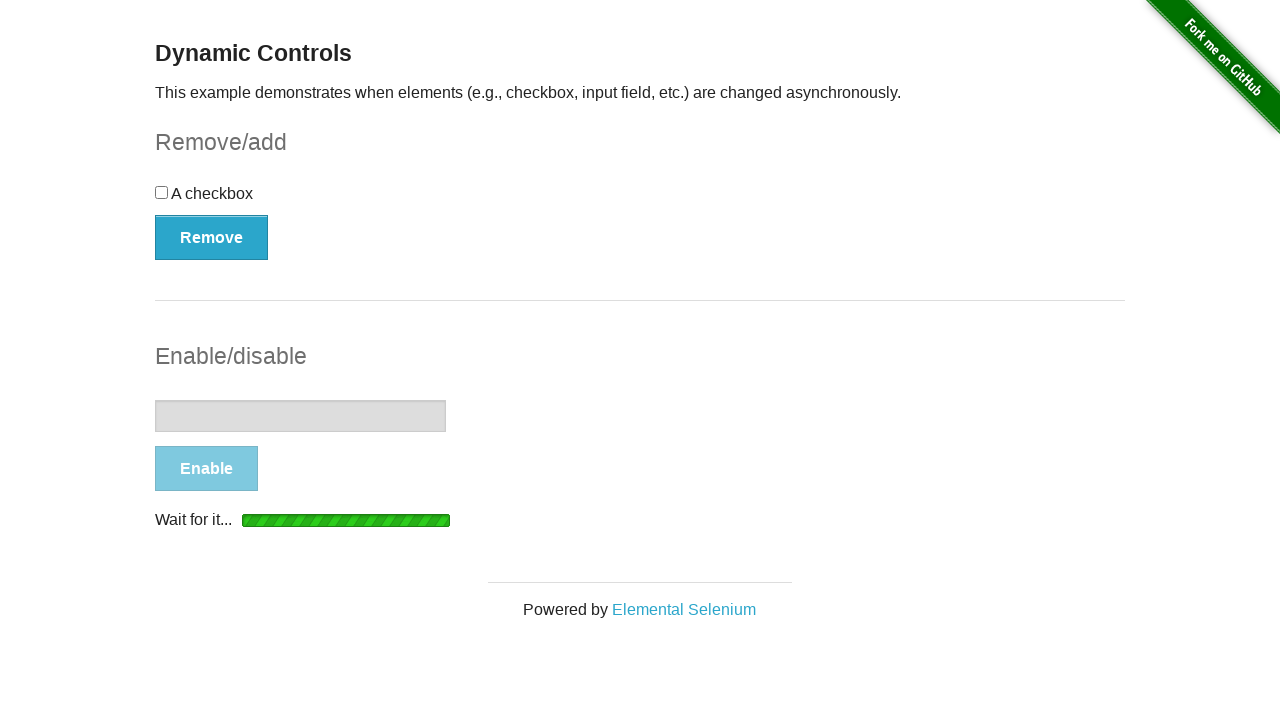

Waited for enabled message to appear
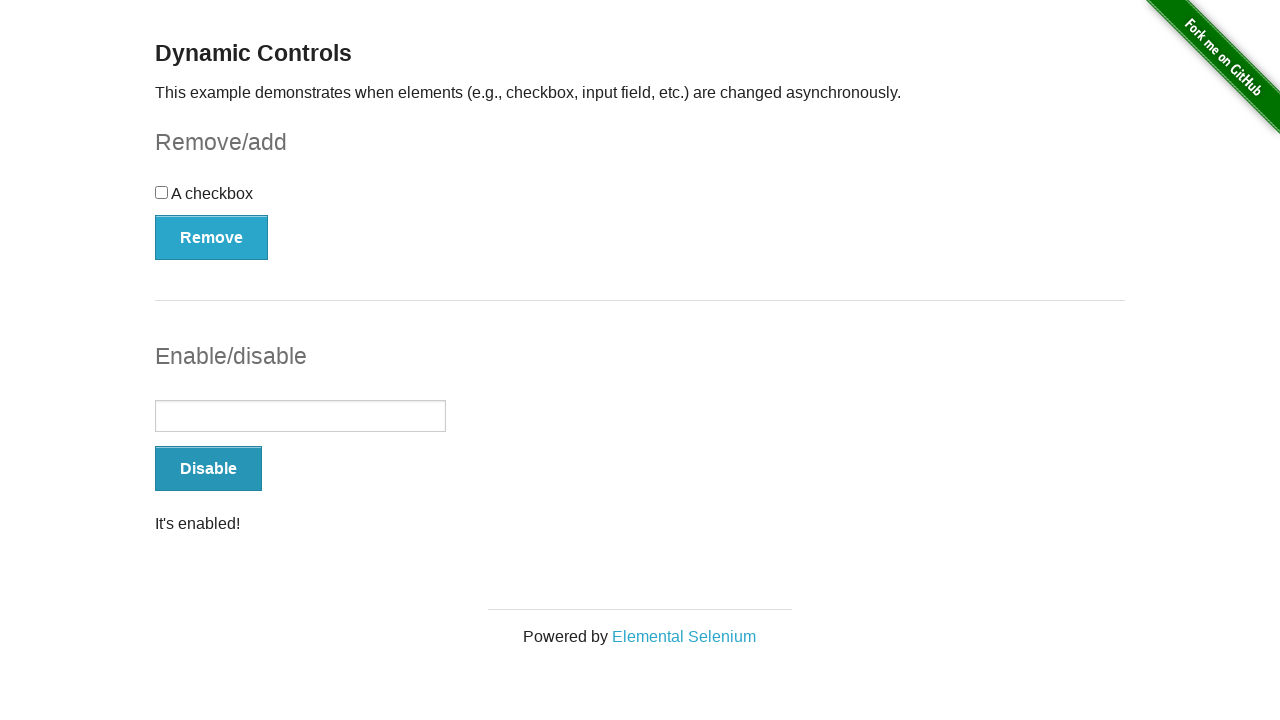

Verified input field is enabled
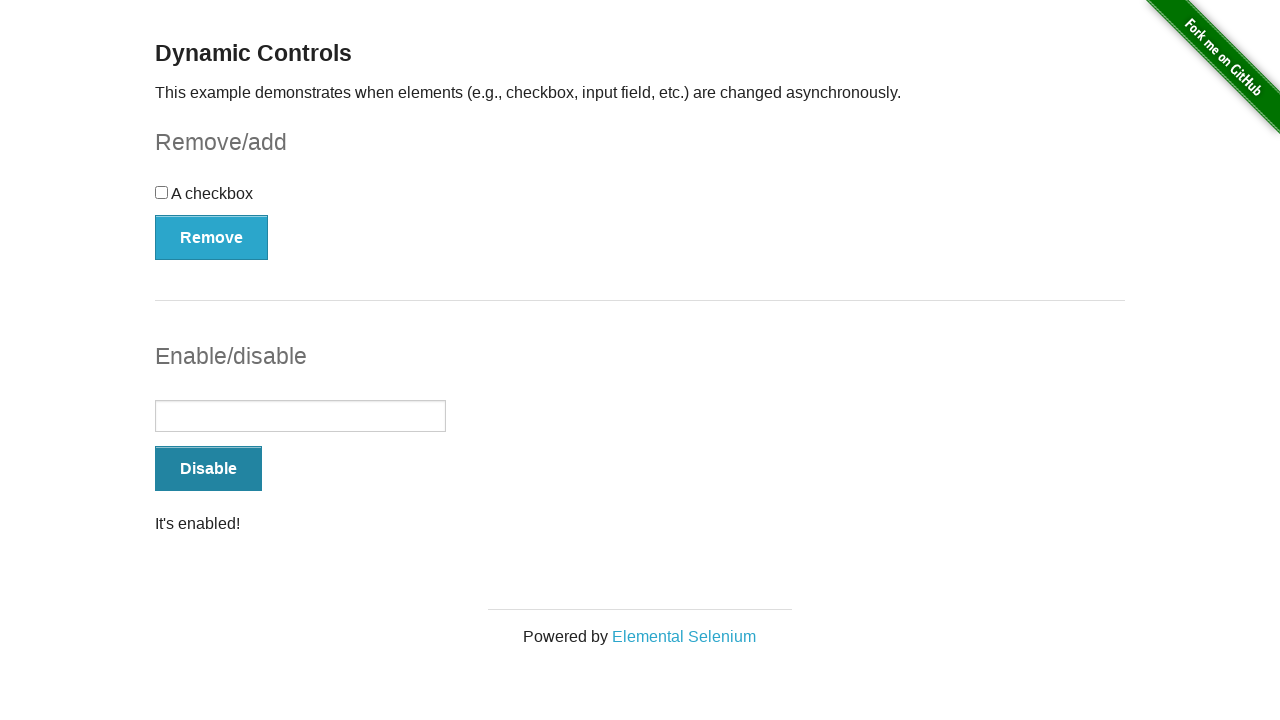

Verified 'It's enabled!' message is displayed
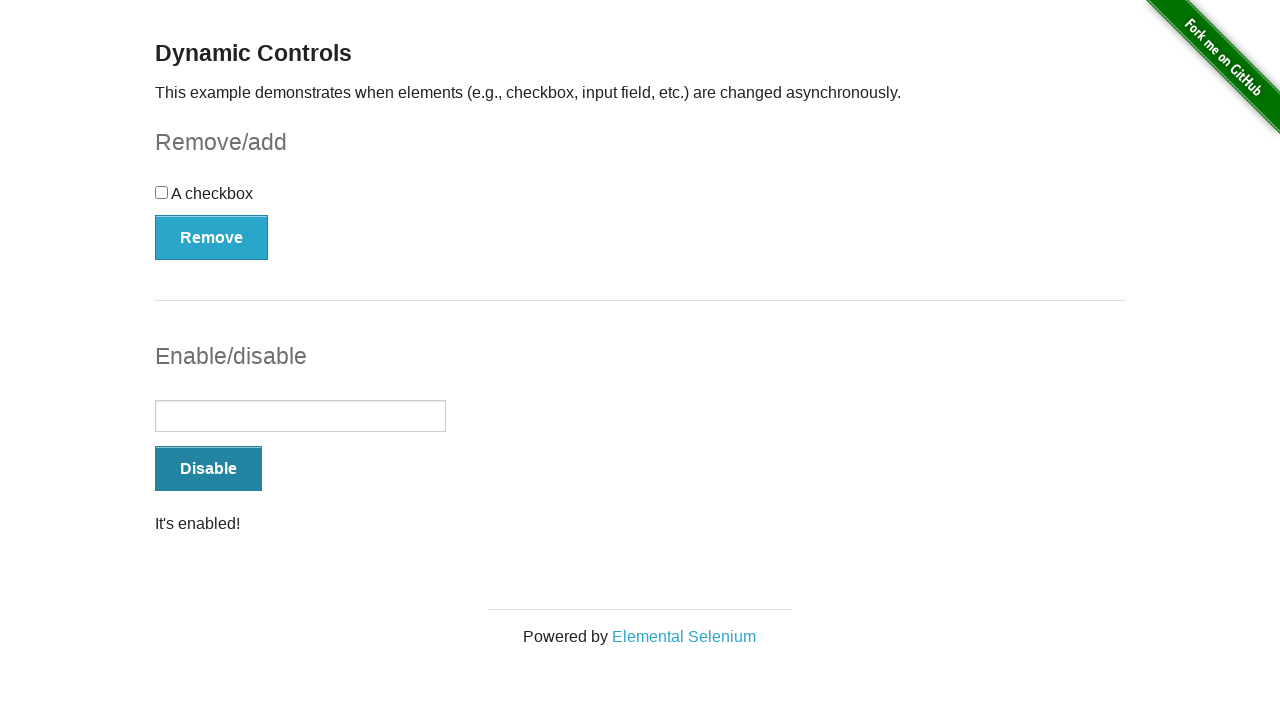

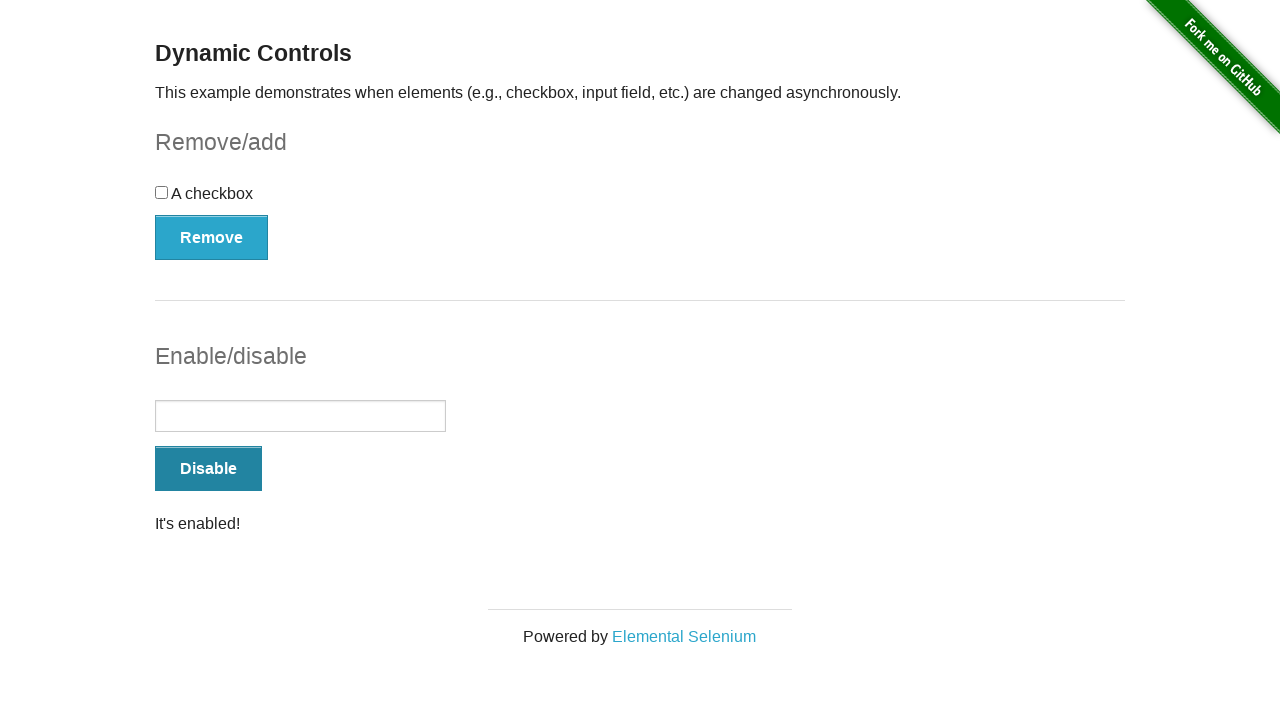